Tests if string trimming works correctly by adding todos with various whitespace and verifying they are trimmed

Starting URL: https://todomvc.com/examples/typescript-angular/#/

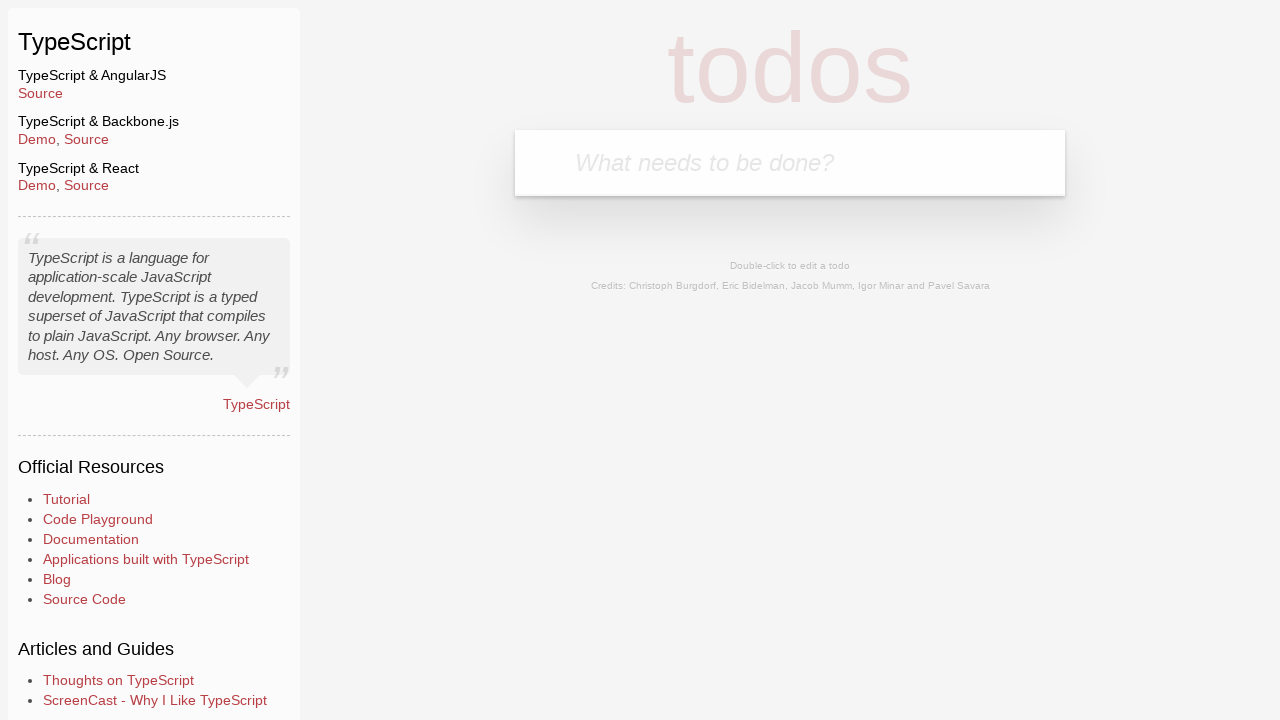

Navigated to TodoMVC Angular application
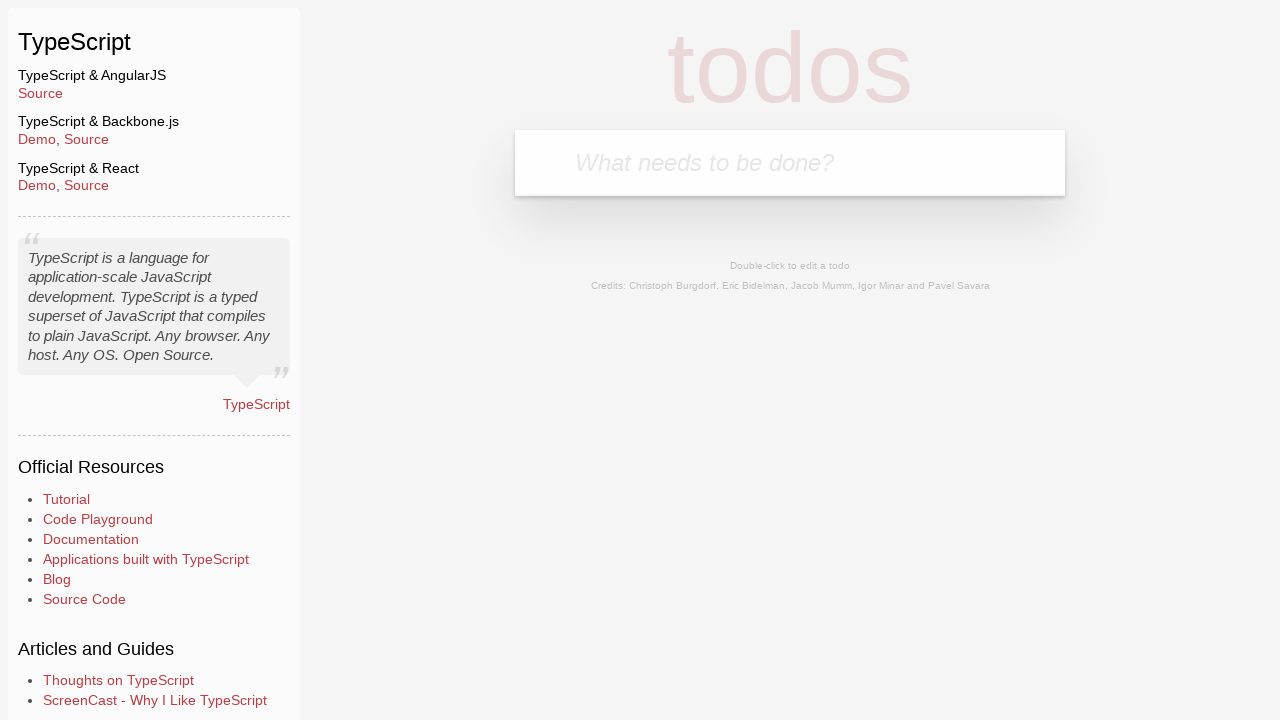

Filled new todo input with 'test' (with whitespace) on .new-todo
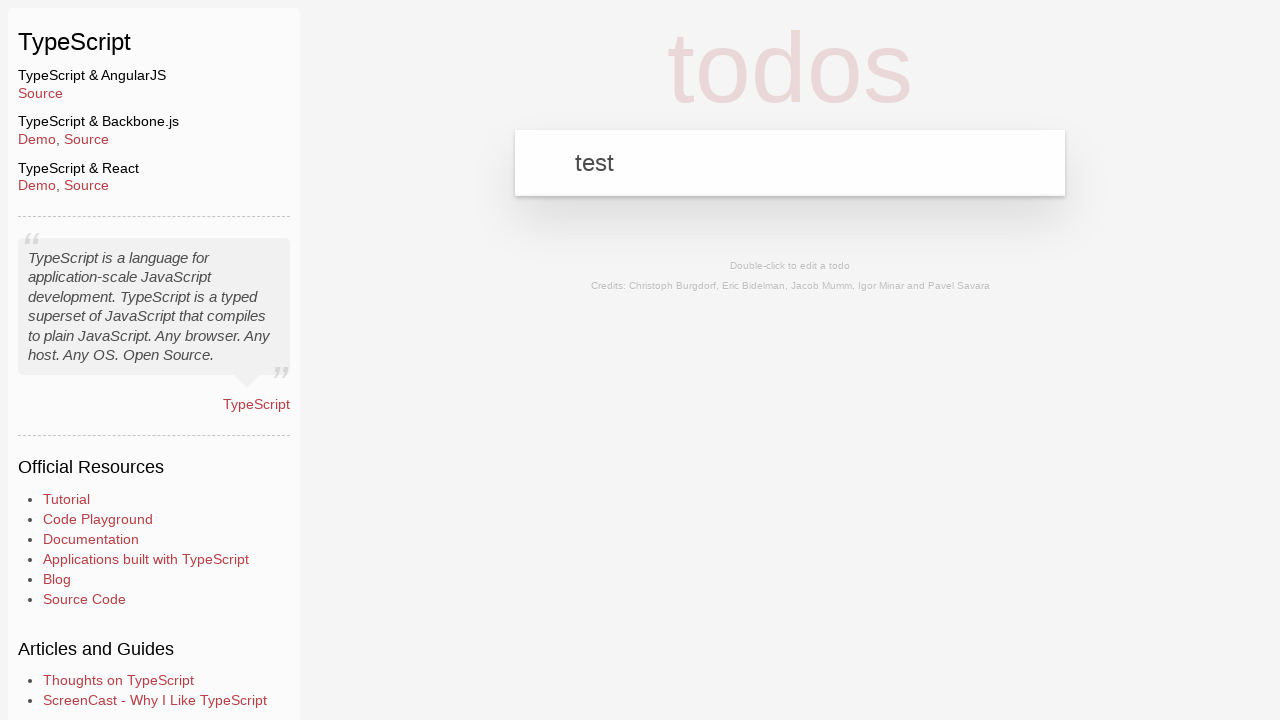

Pressed Enter to add todo on .new-todo
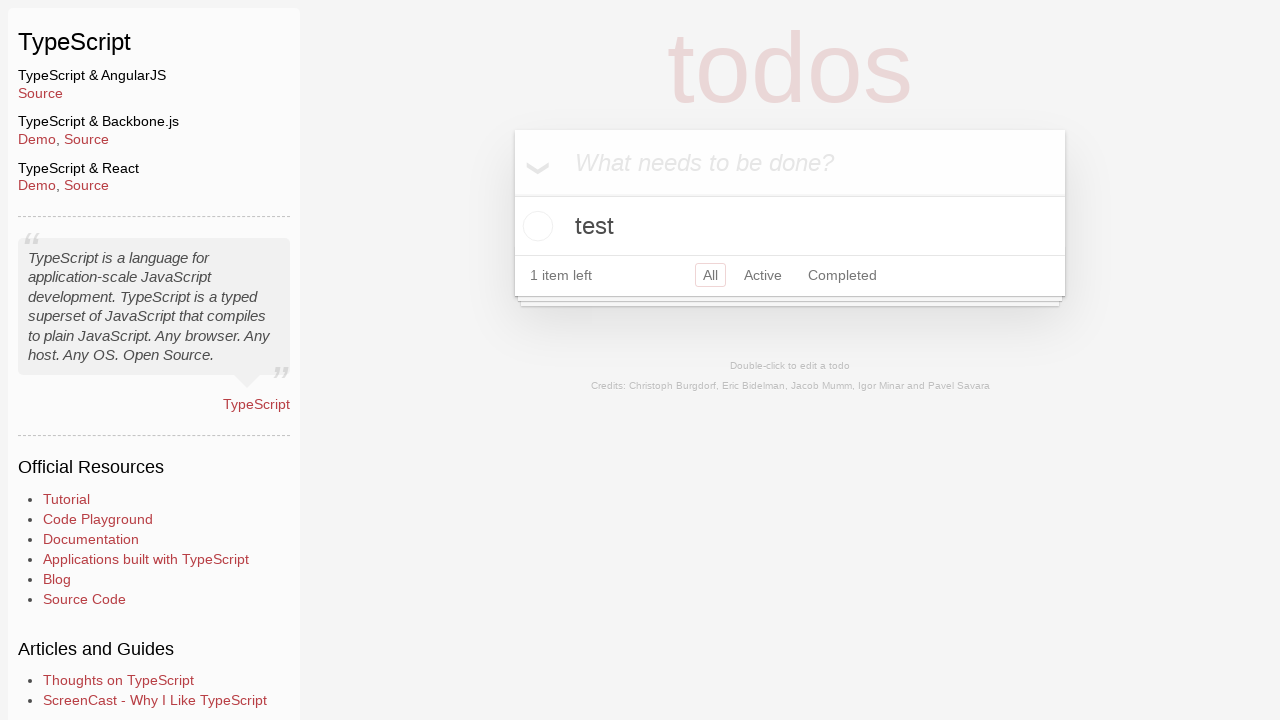

Verified that todo with input 'test' was trimmed to 'test'
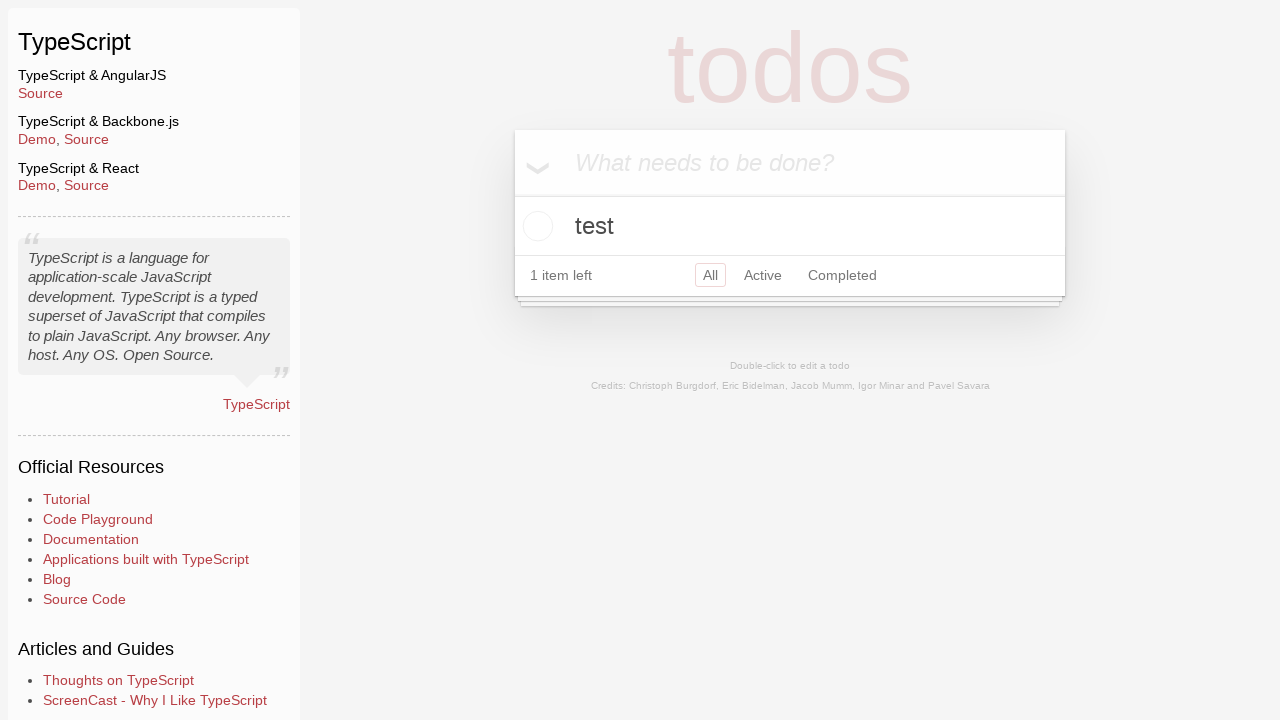

Filled new todo input with ' test' (with whitespace) on .new-todo
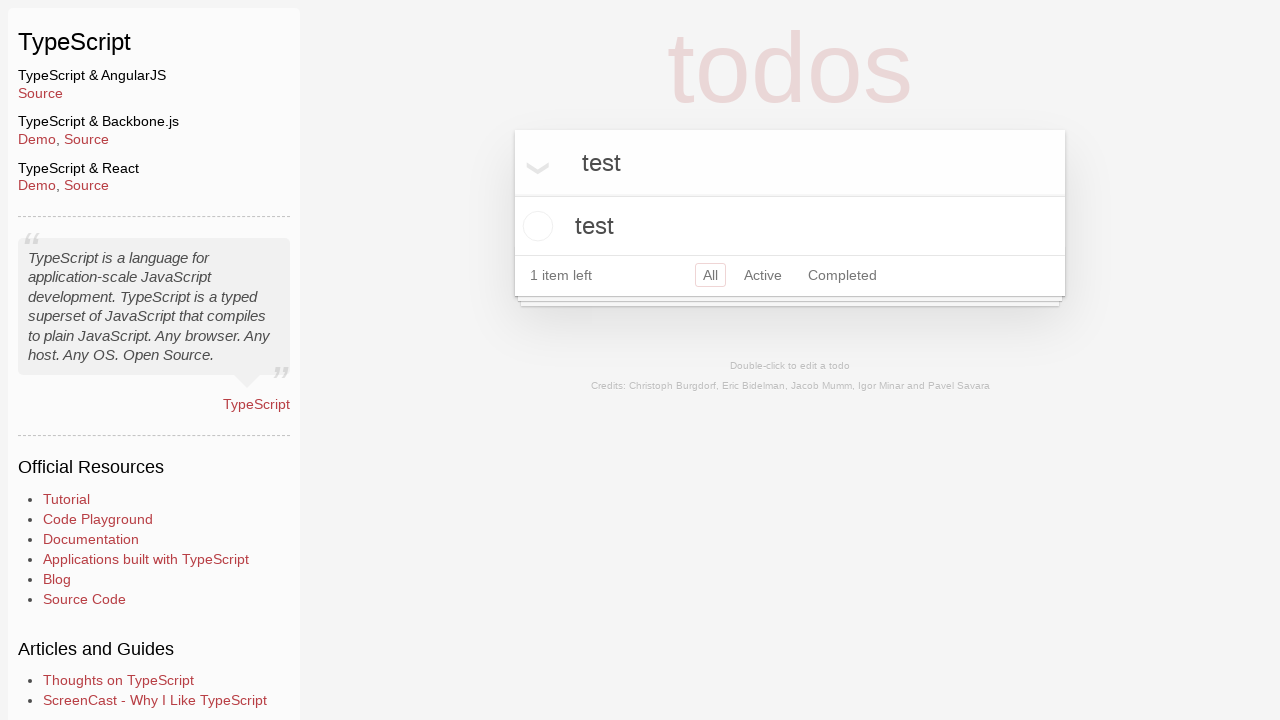

Pressed Enter to add todo on .new-todo
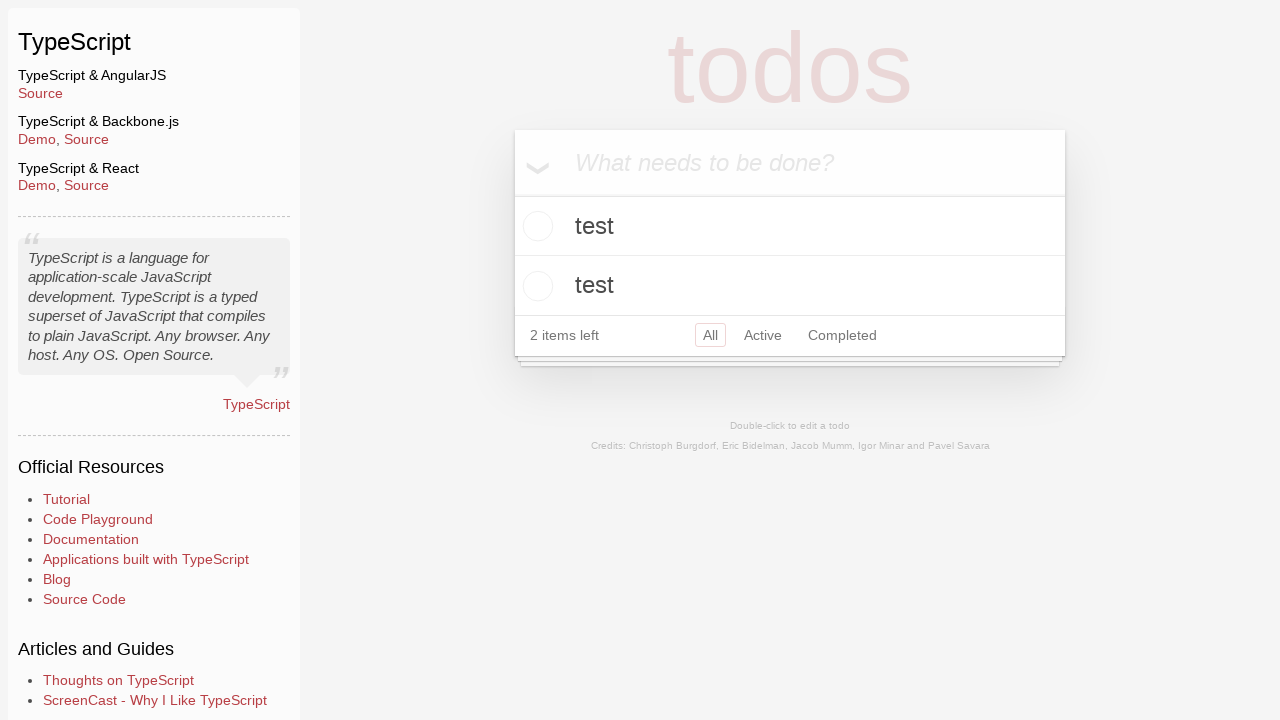

Verified that todo with input ' test' was trimmed to 'test'
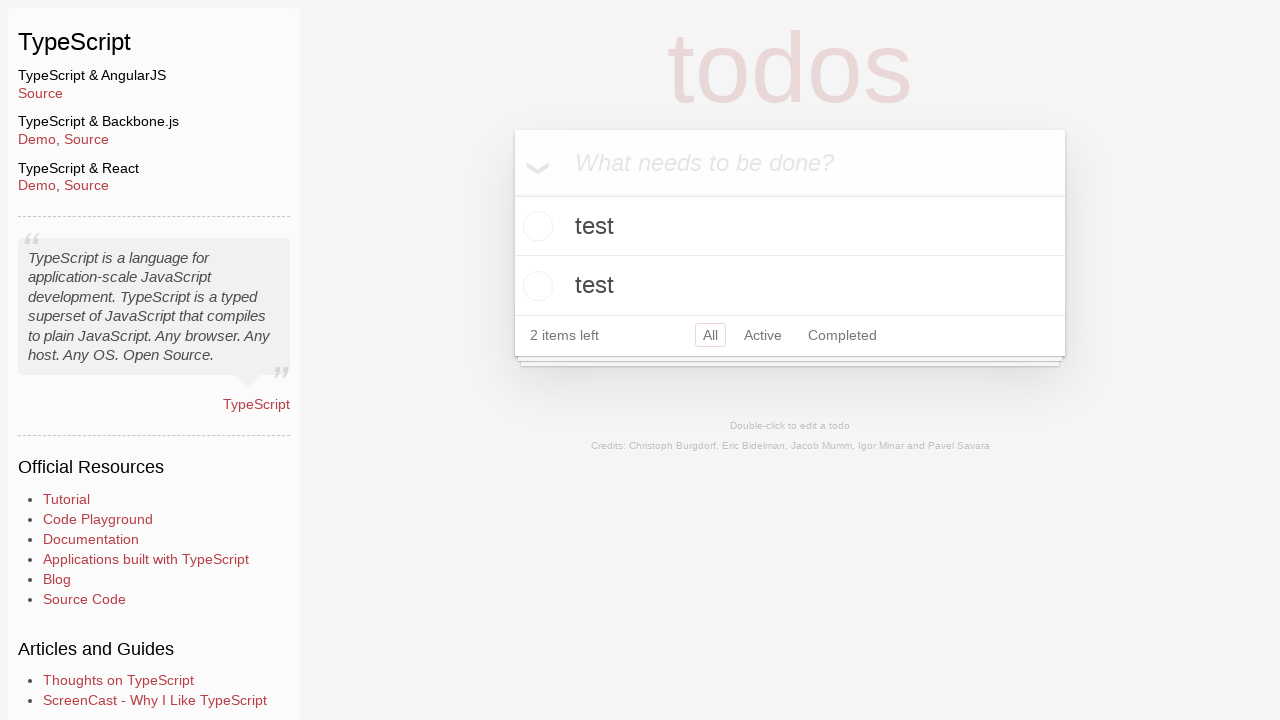

Filled new todo input with 'test ' (with whitespace) on .new-todo
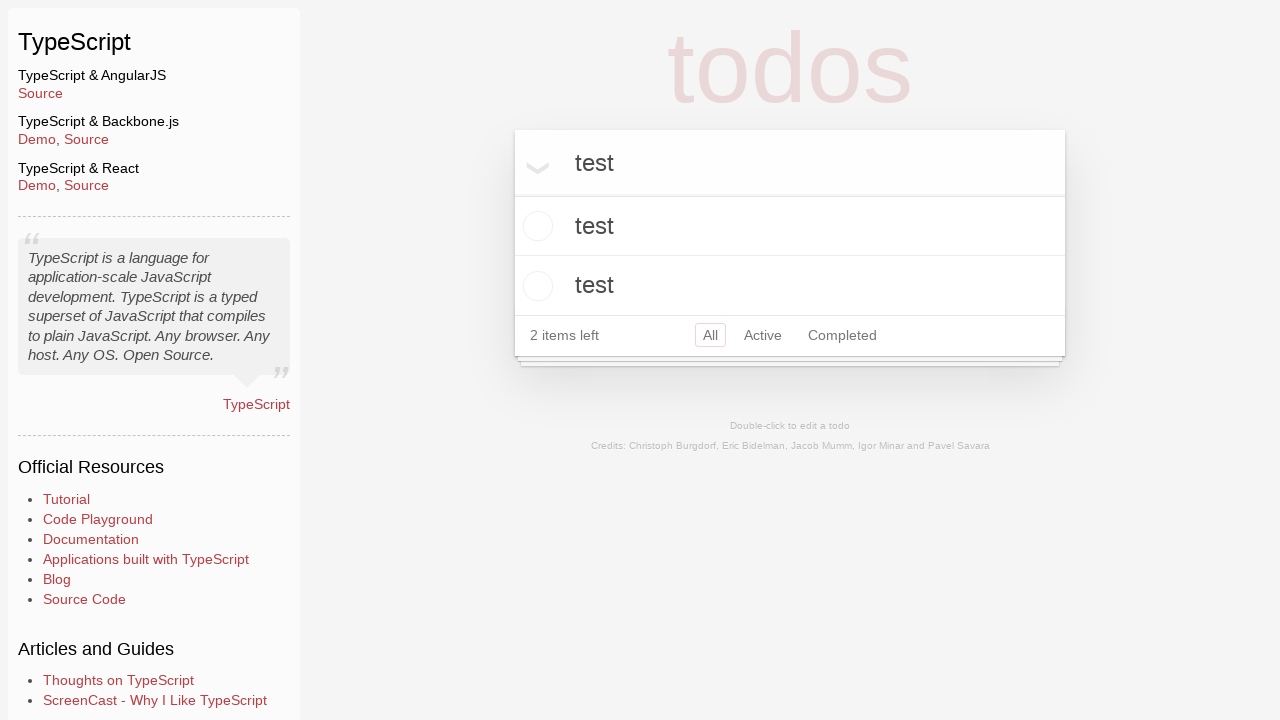

Pressed Enter to add todo on .new-todo
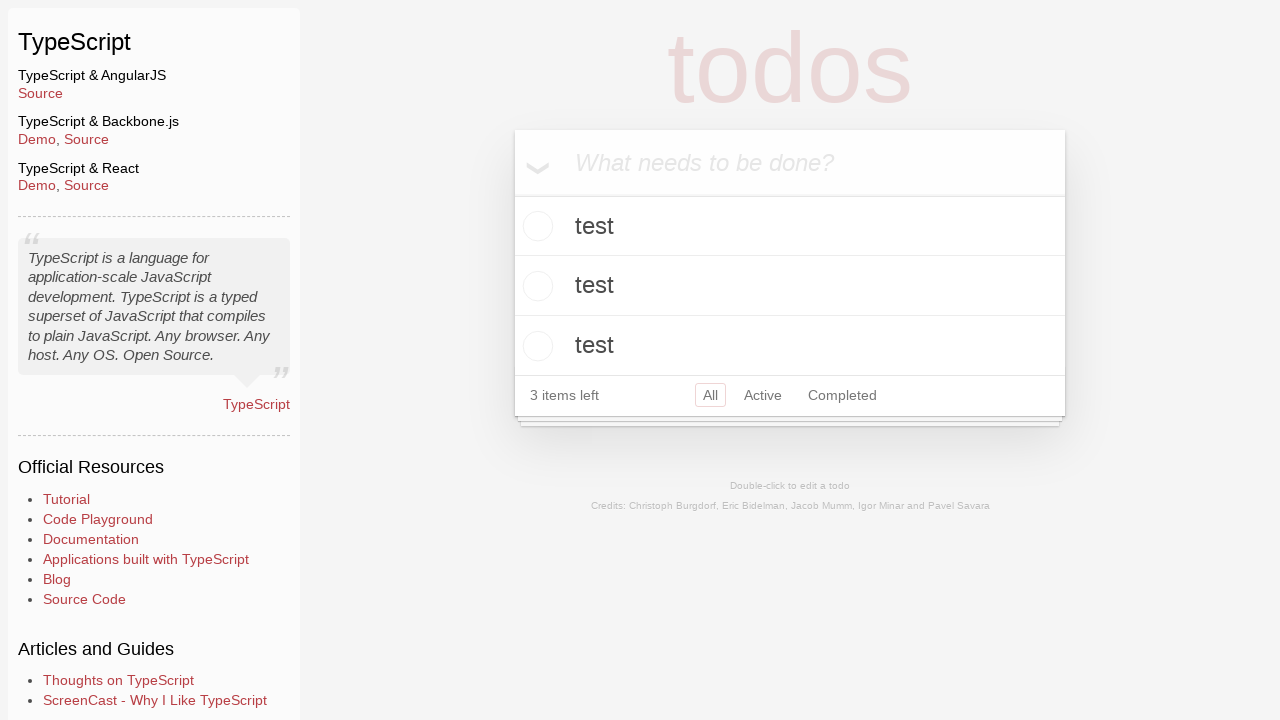

Verified that todo with input 'test ' was trimmed to 'test'
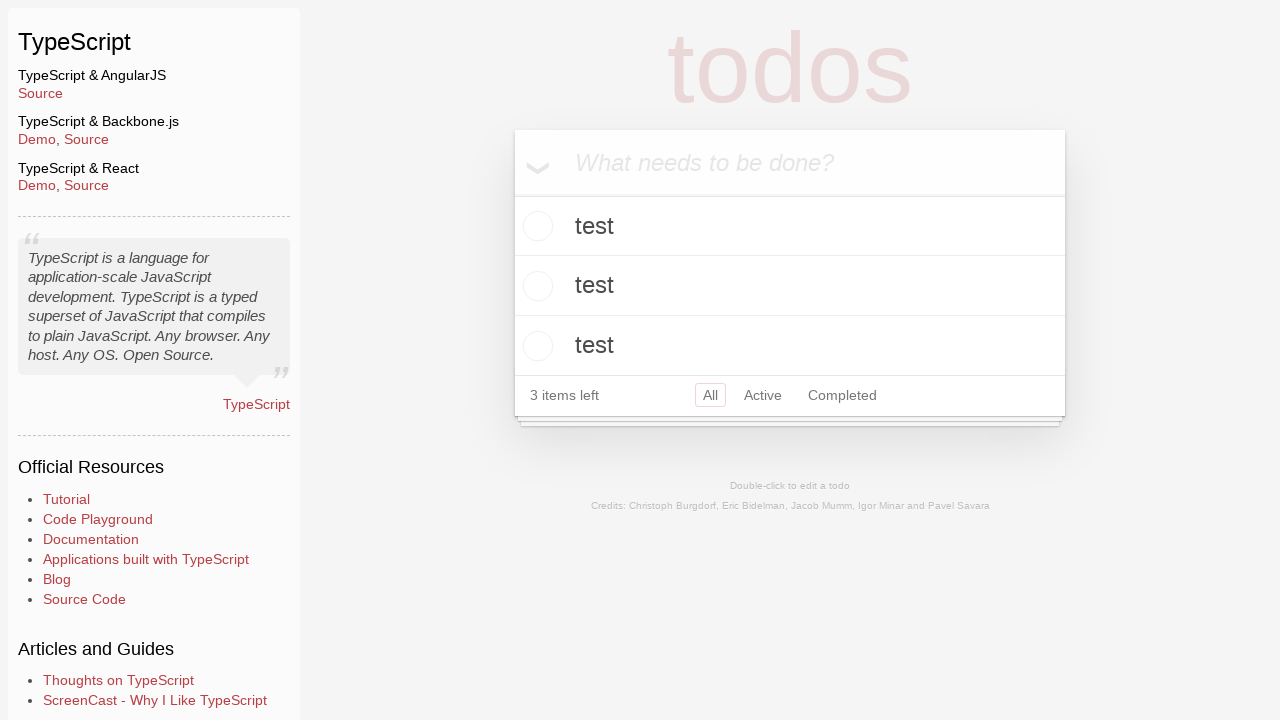

Filled new todo input with ' test ' (with whitespace) on .new-todo
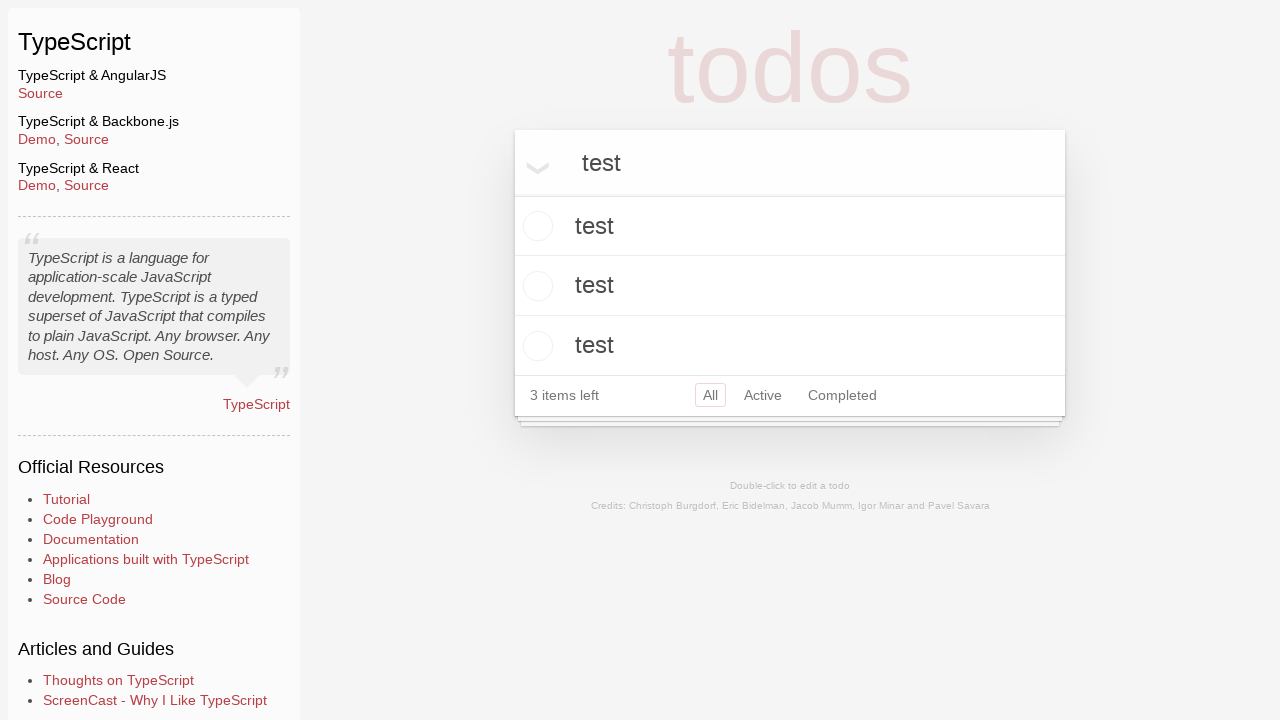

Pressed Enter to add todo on .new-todo
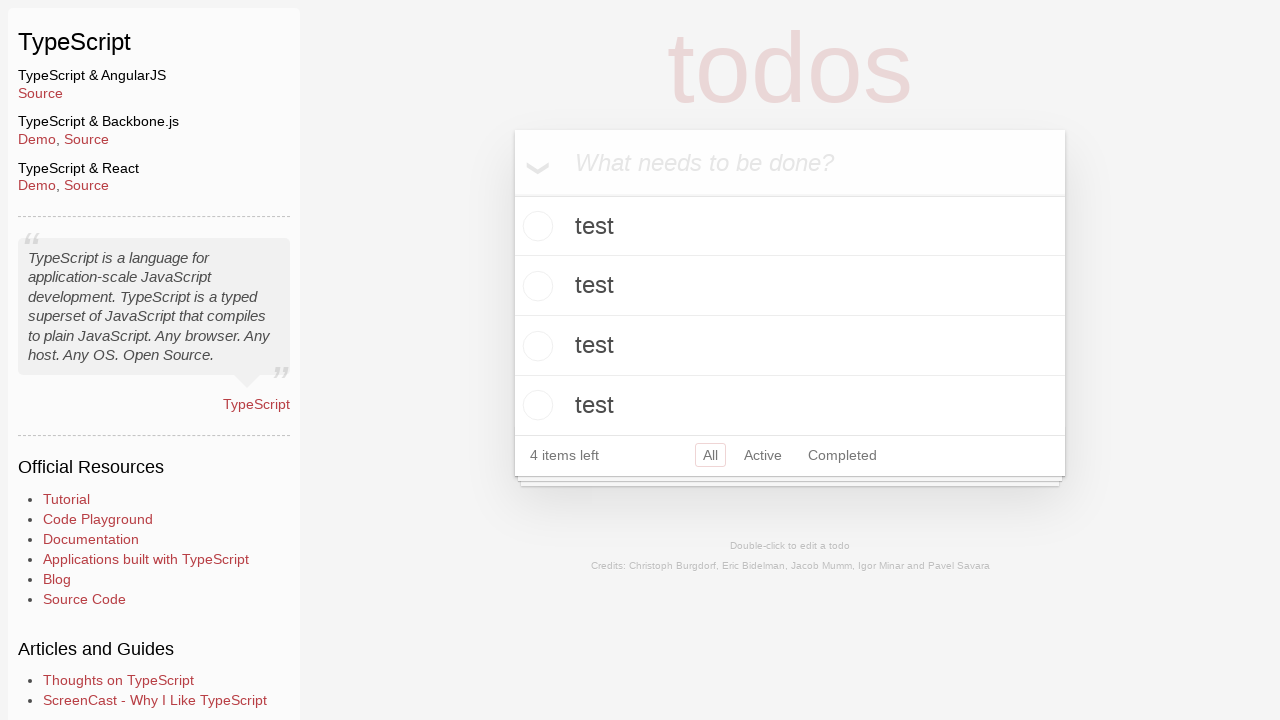

Verified that todo with input ' test ' was trimmed to 'test'
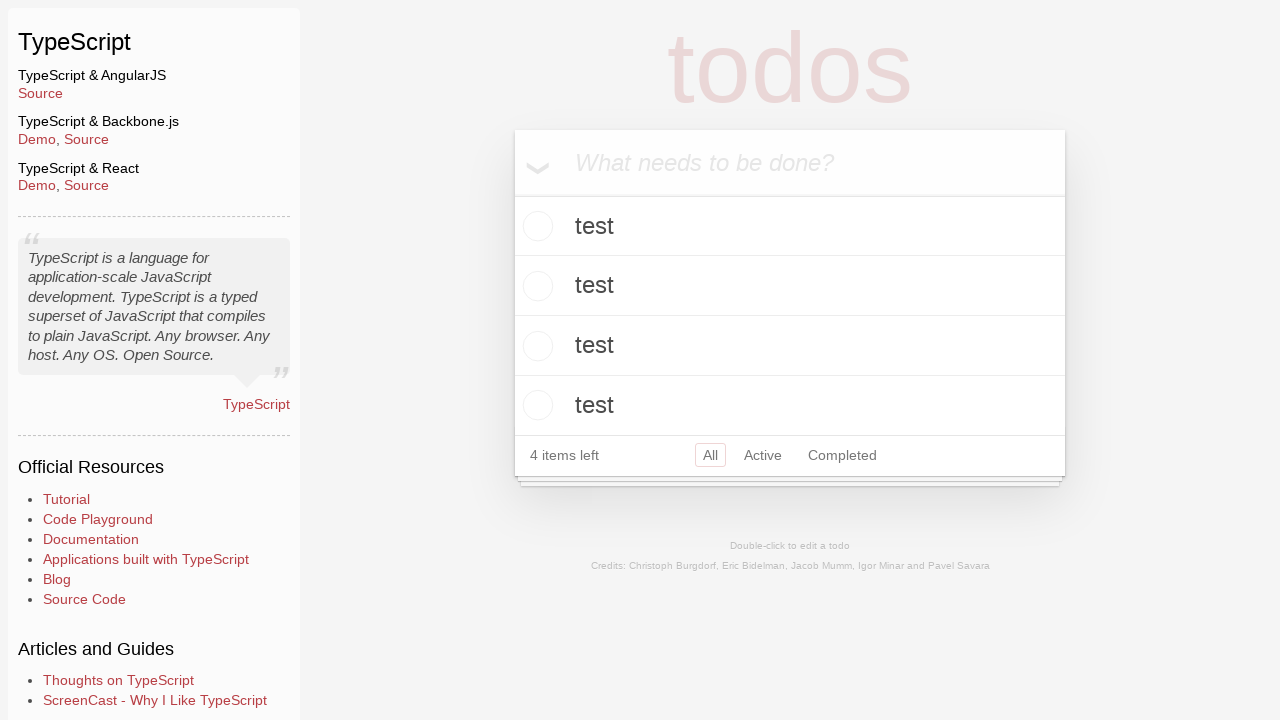

Filled new todo input with 'test    ' (with whitespace) on .new-todo
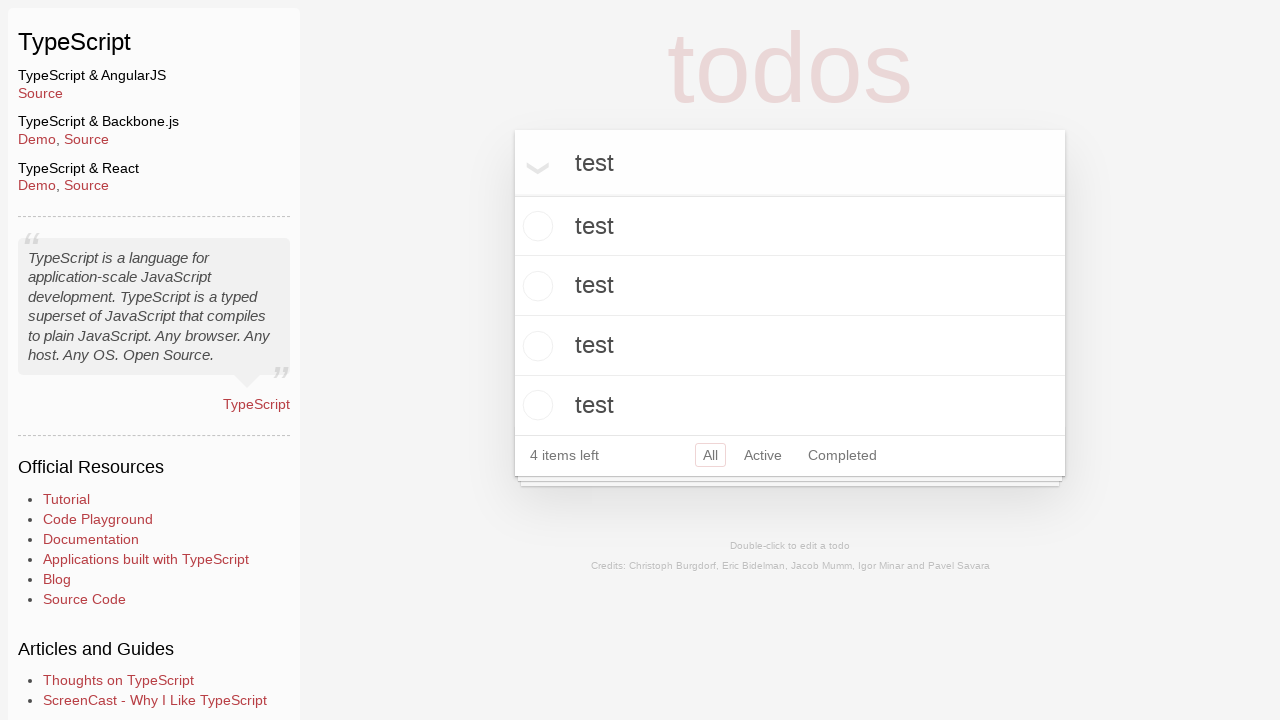

Pressed Enter to add todo on .new-todo
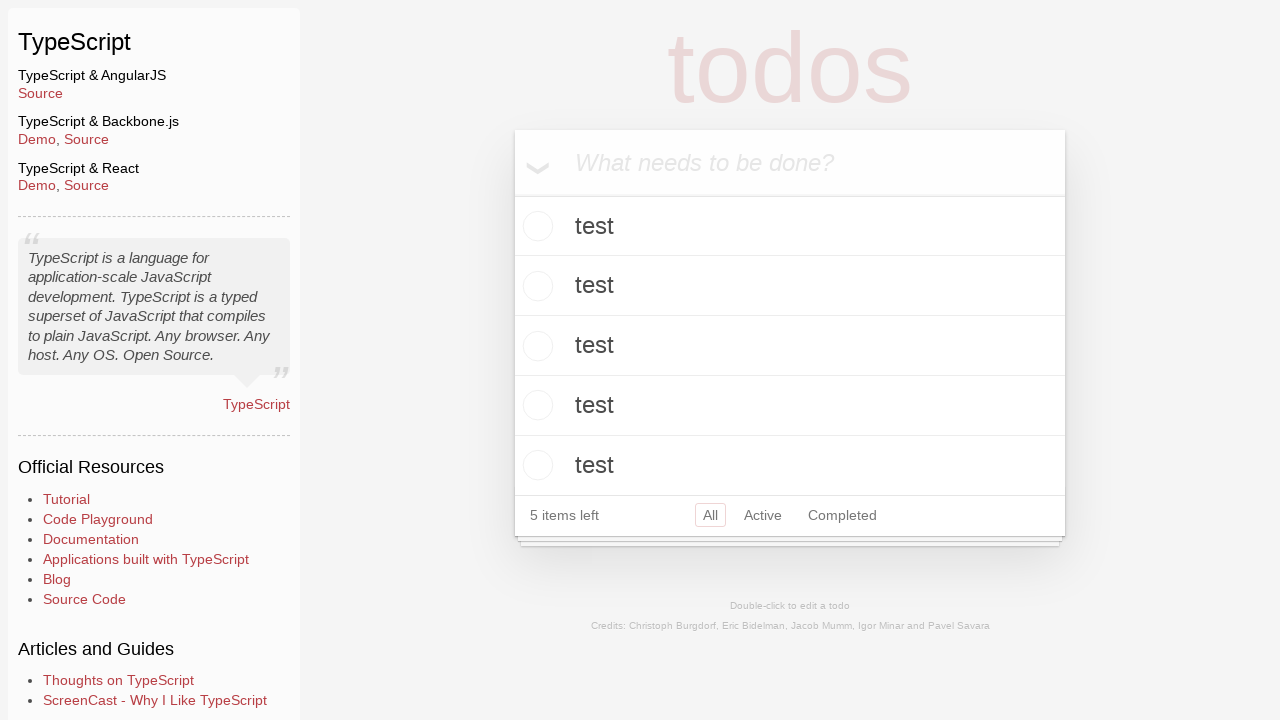

Verified that todo with input 'test    ' was trimmed to 'test'
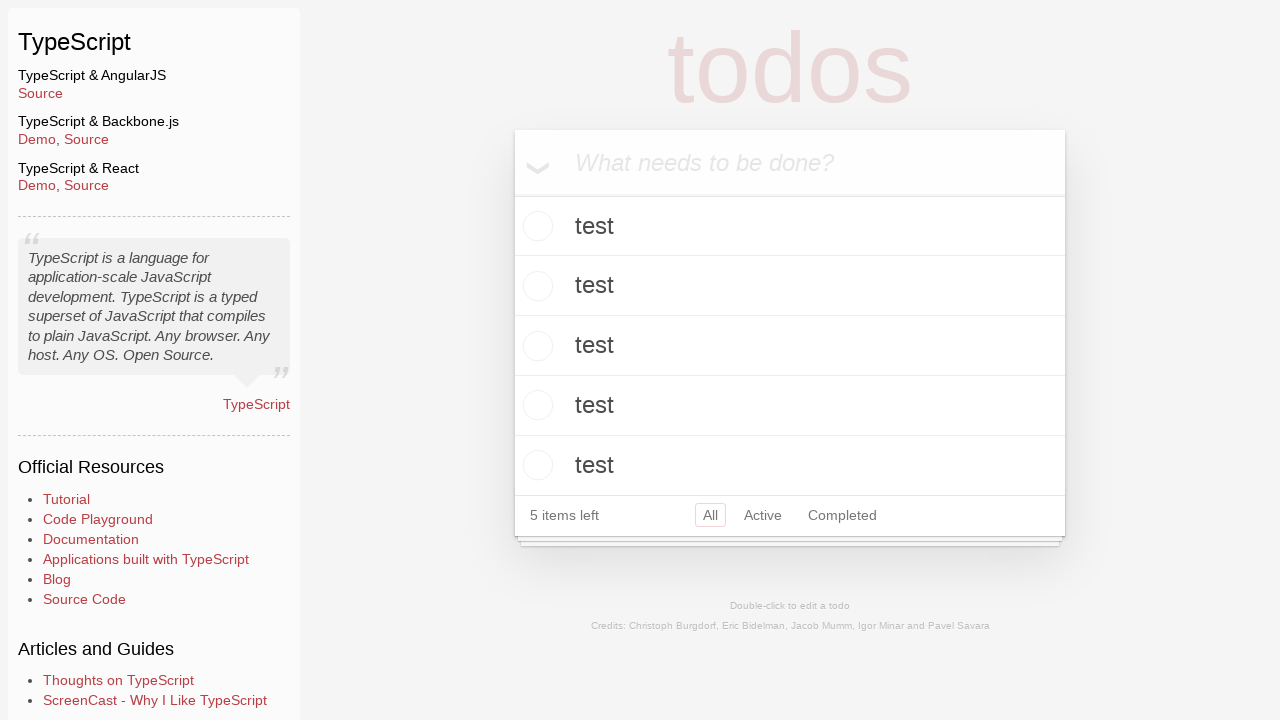

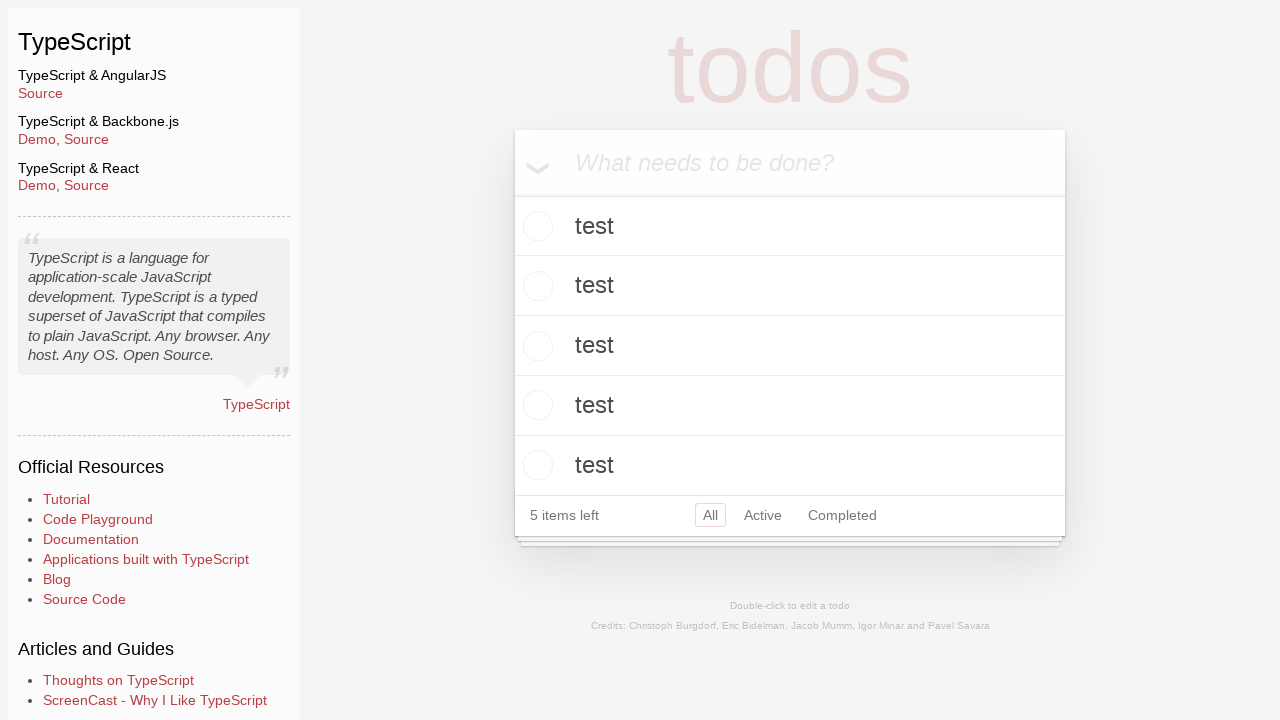